Navigates to the Amman Stock Exchange company history page for a specific ticker and clicks on the Disclosure tab in the navigation.

Starting URL: https://www.ase.com.jo/en/company_historical/AALU

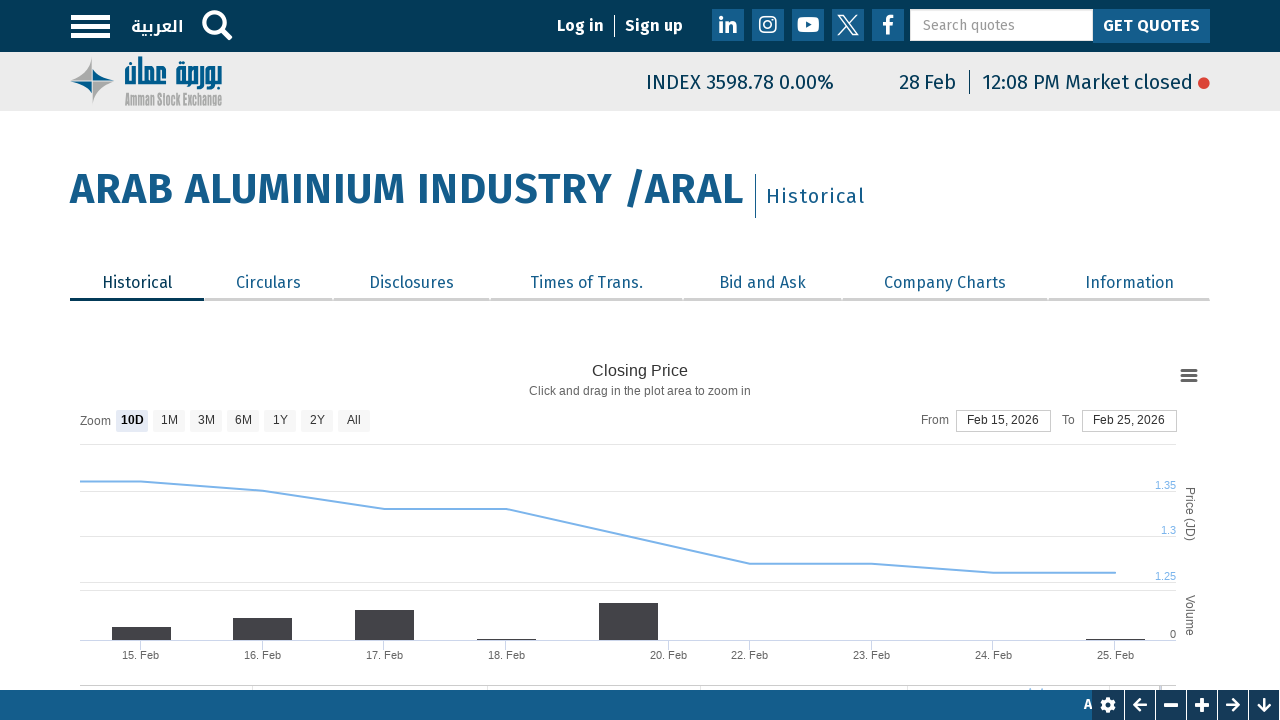

Waited for navigation tabs to load on company history page
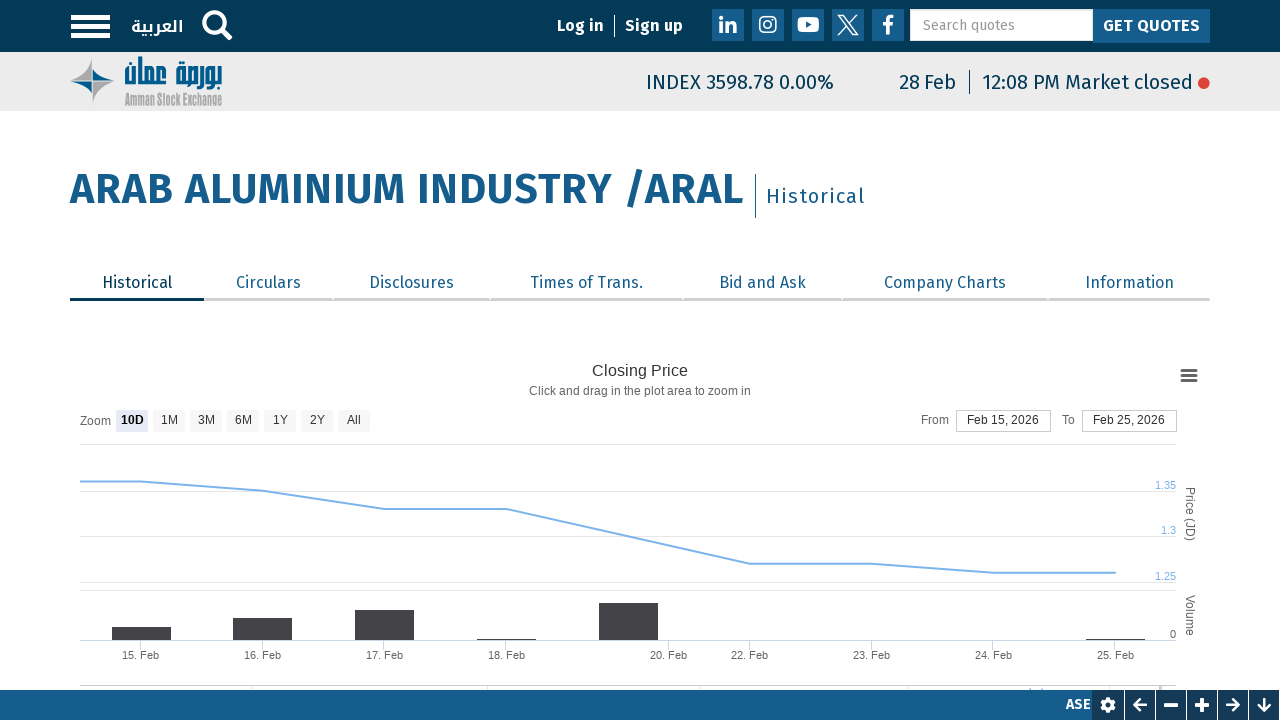

Clicked on Disclosure tab in navigation at (411, 285) on ul.tabs--primary.nav.nav-tabs a >> nth=2
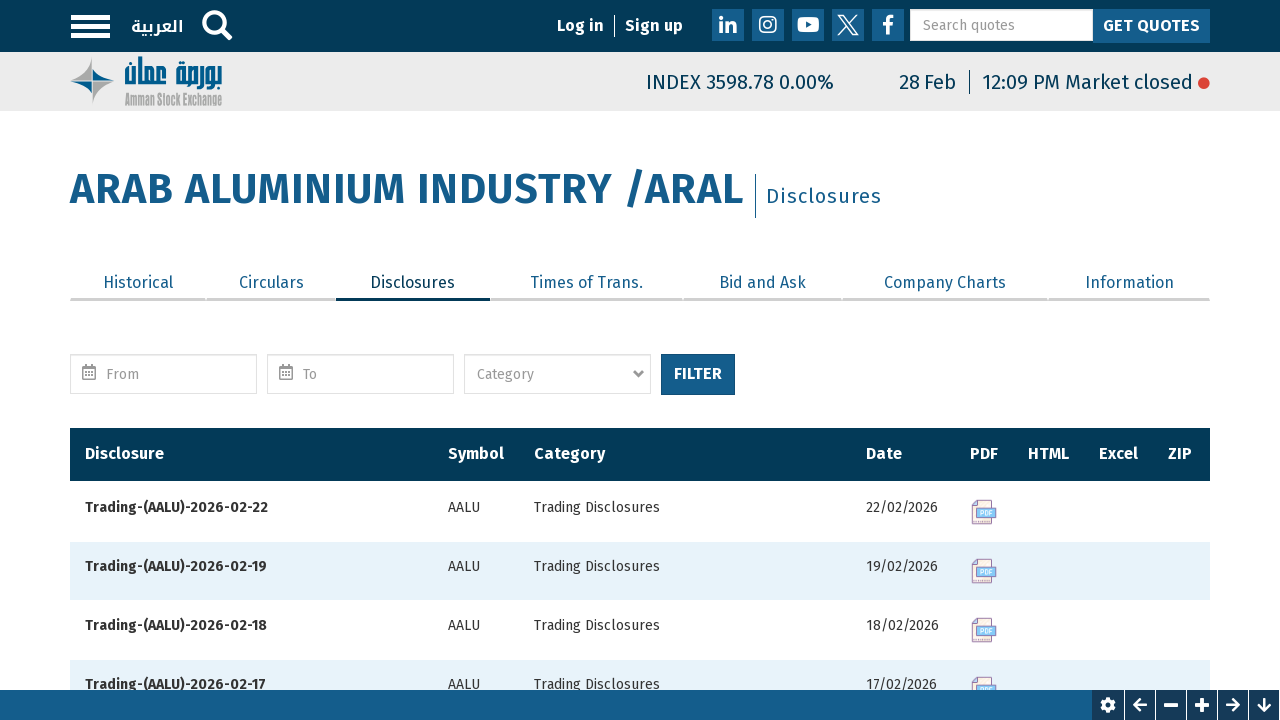

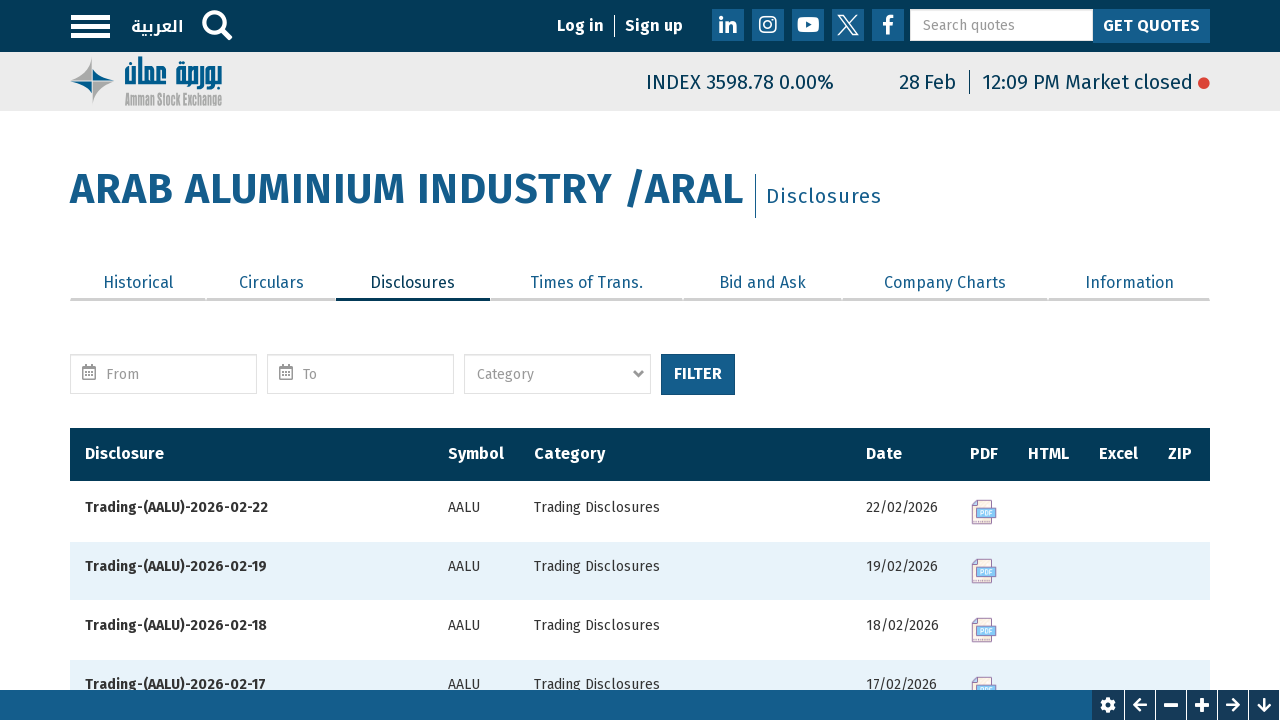